Navigates to the Techlistic website and clicks on a navigation link in the header menu area.

Starting URL: https://www.techlistic.com/

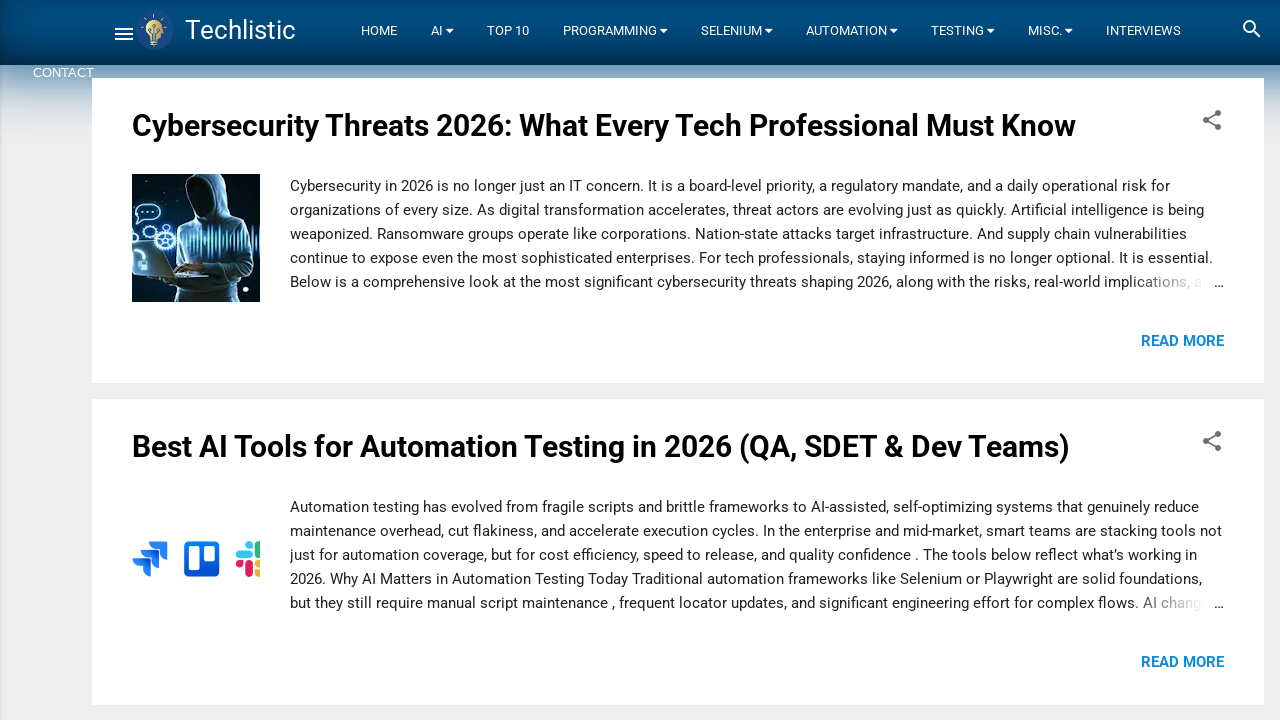

Waited for page DOM content to load
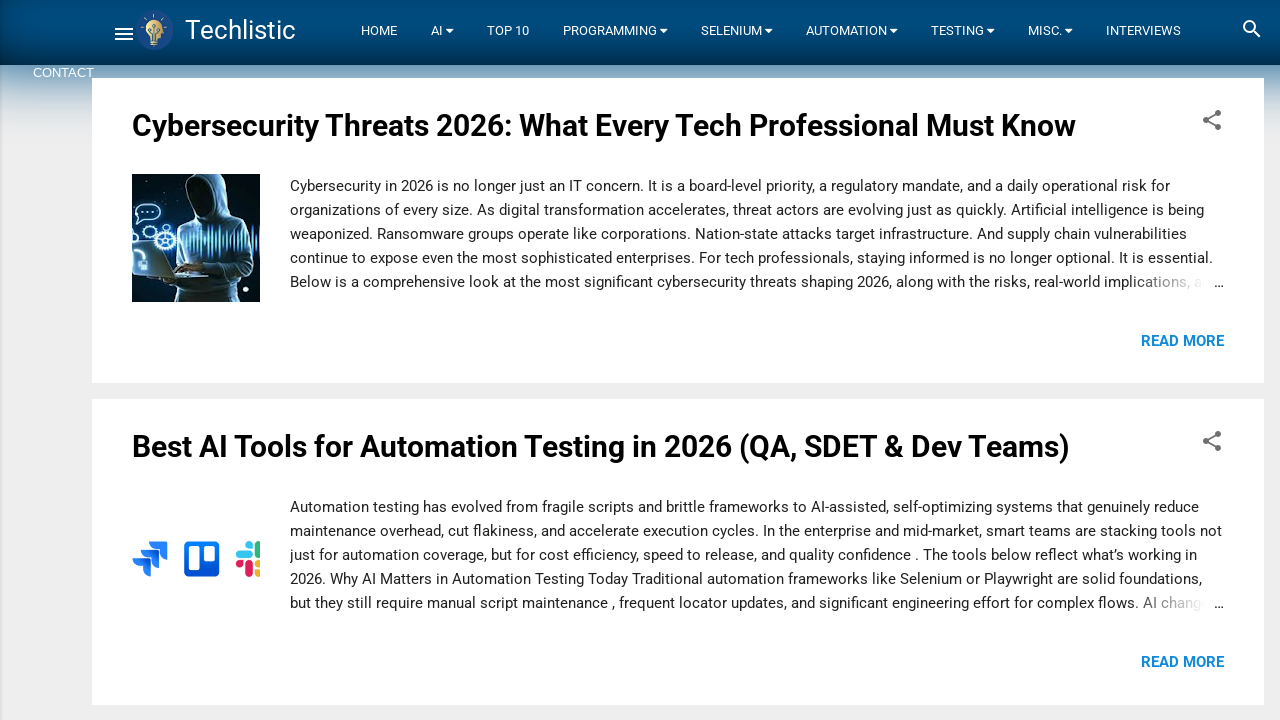

Clicked on navigation link in header menu area at (379, 31) on div.overflowable-container a
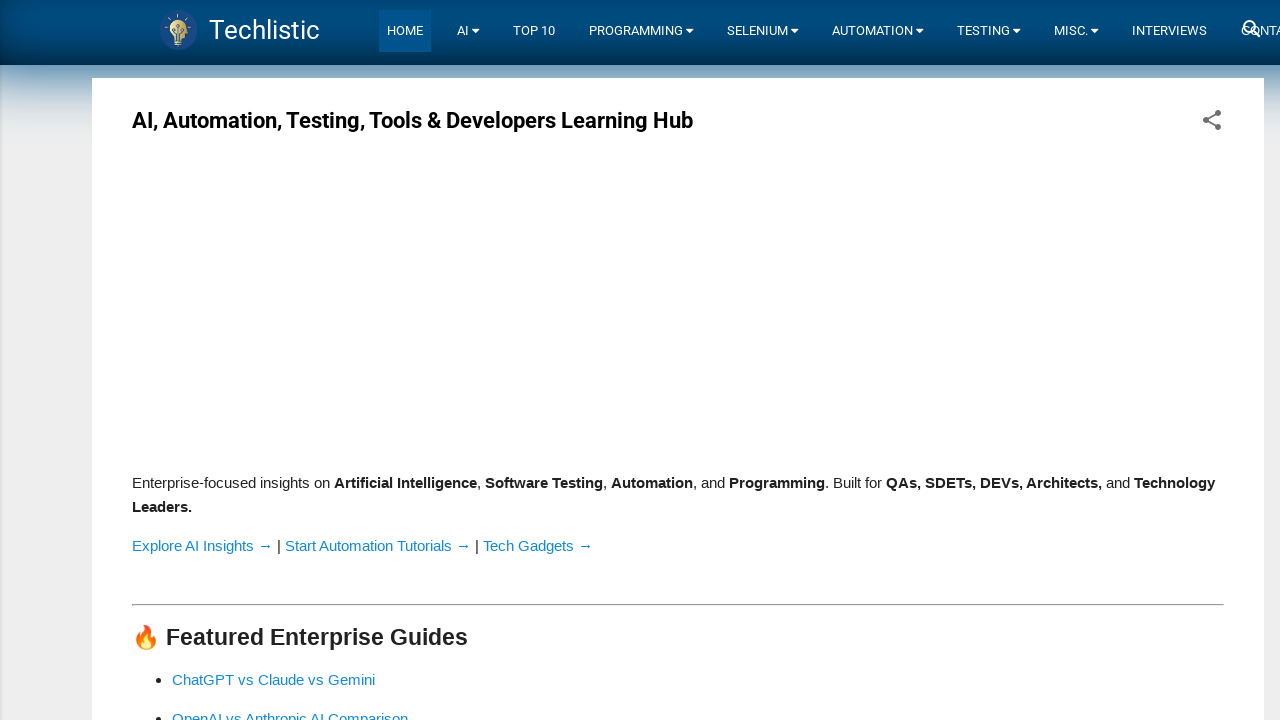

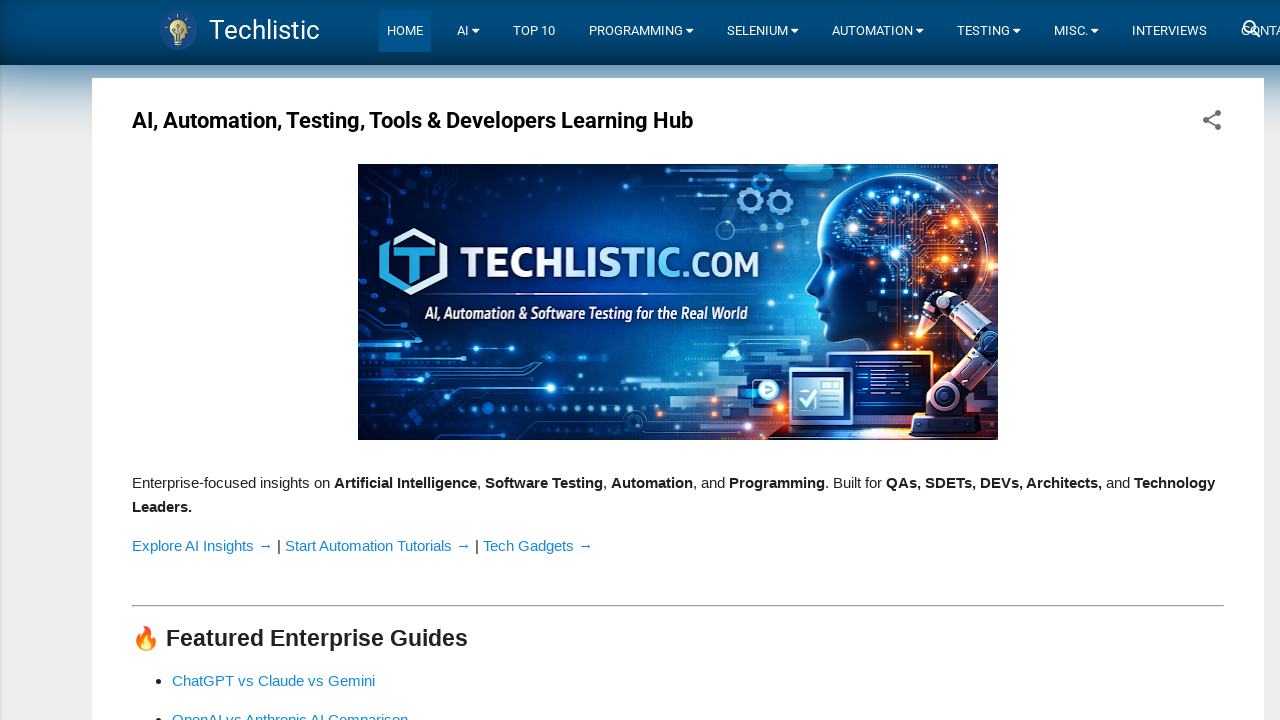